Navigates to the Form Authentication page and verifies the login form title text is correct

Starting URL: https://the-internet.herokuapp.com/

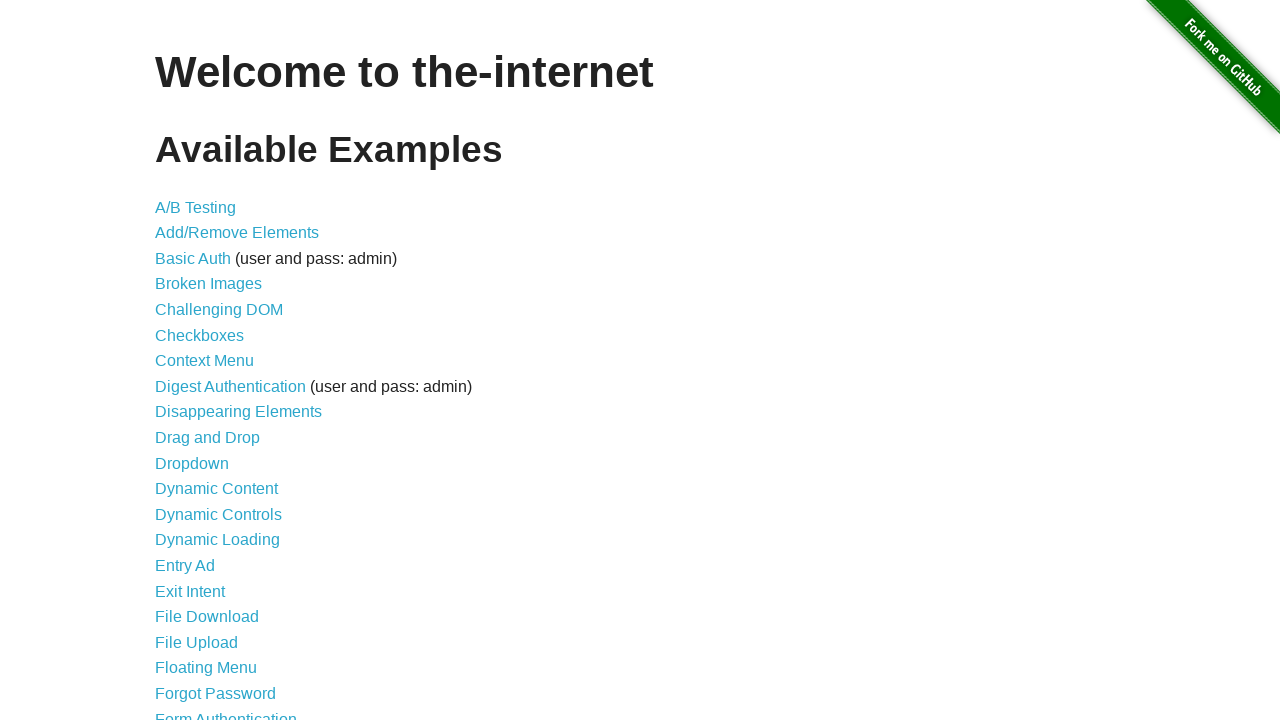

Clicked on Form Authentication link at (226, 712) on text=Form Authentication
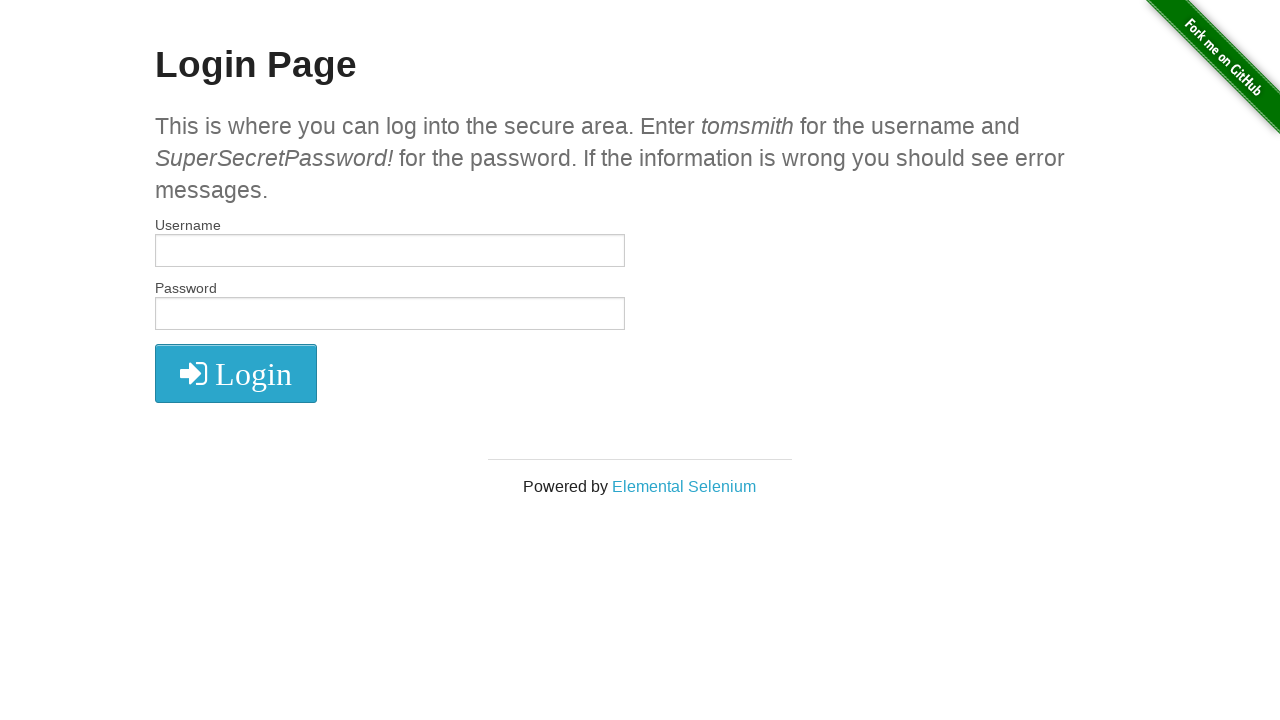

Form Authentication page loaded, h2 element present
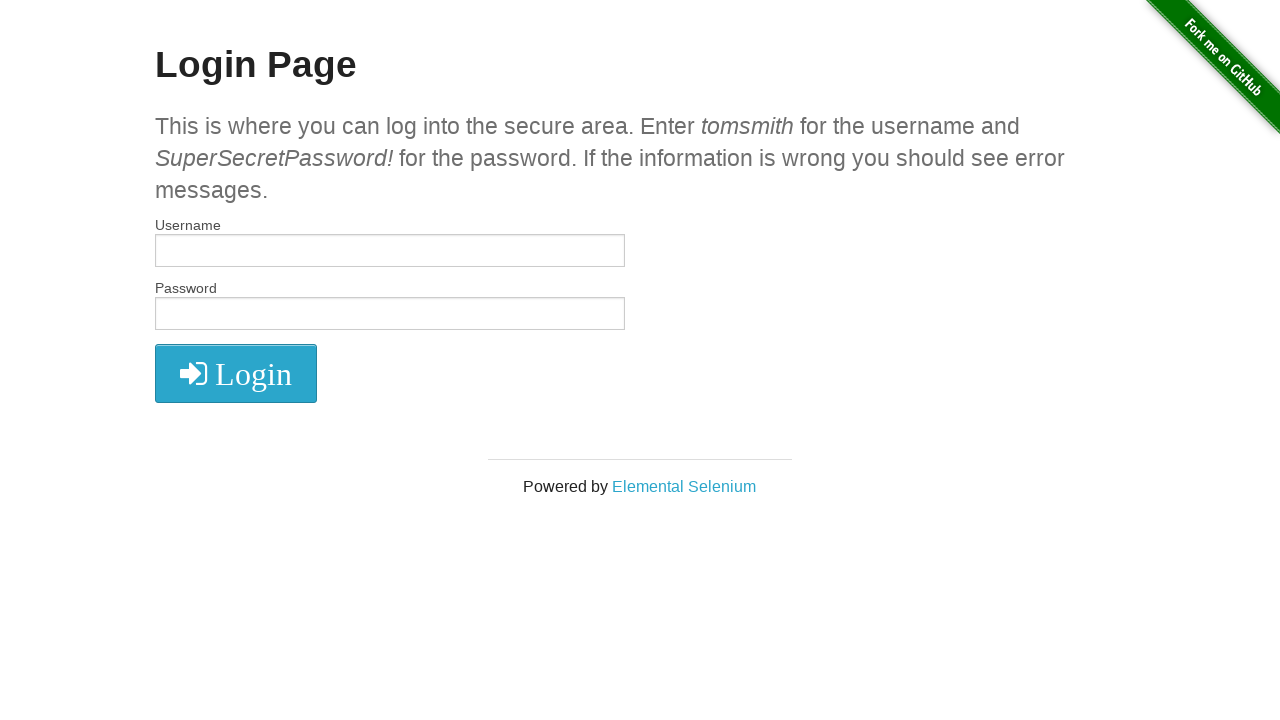

Retrieved h2 element text content
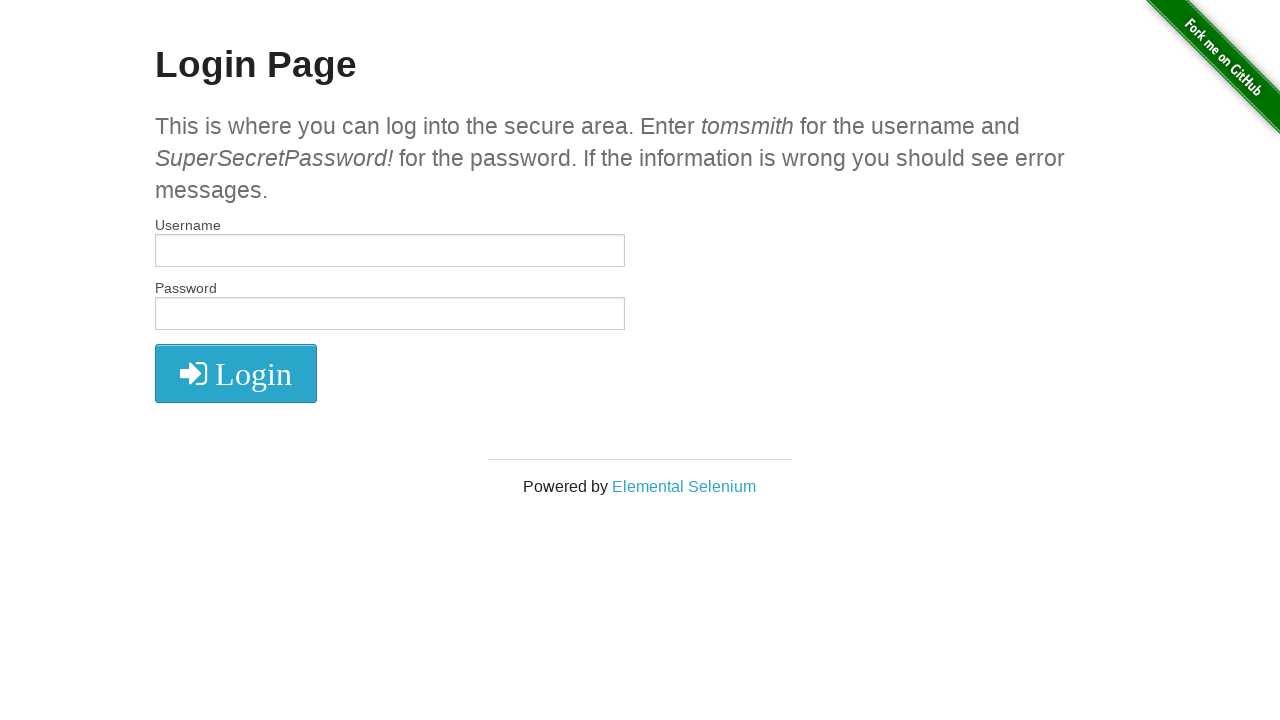

Verified login form title text is 'Login Page'
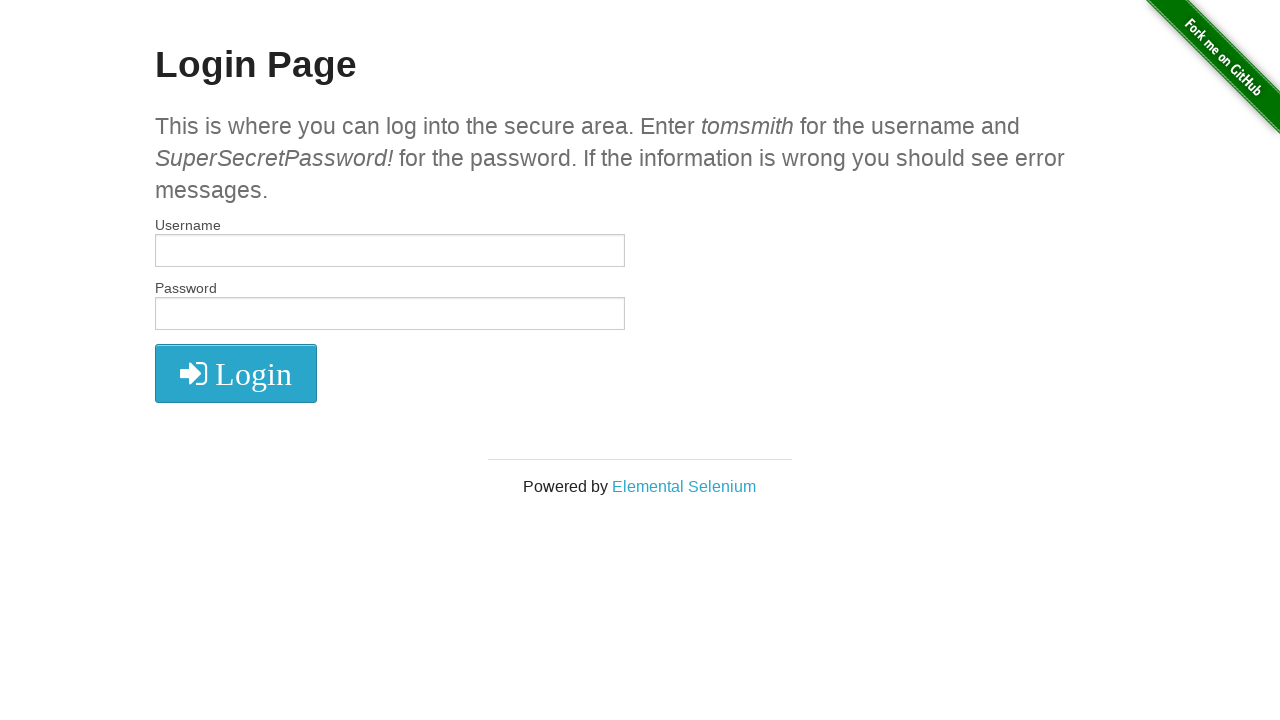

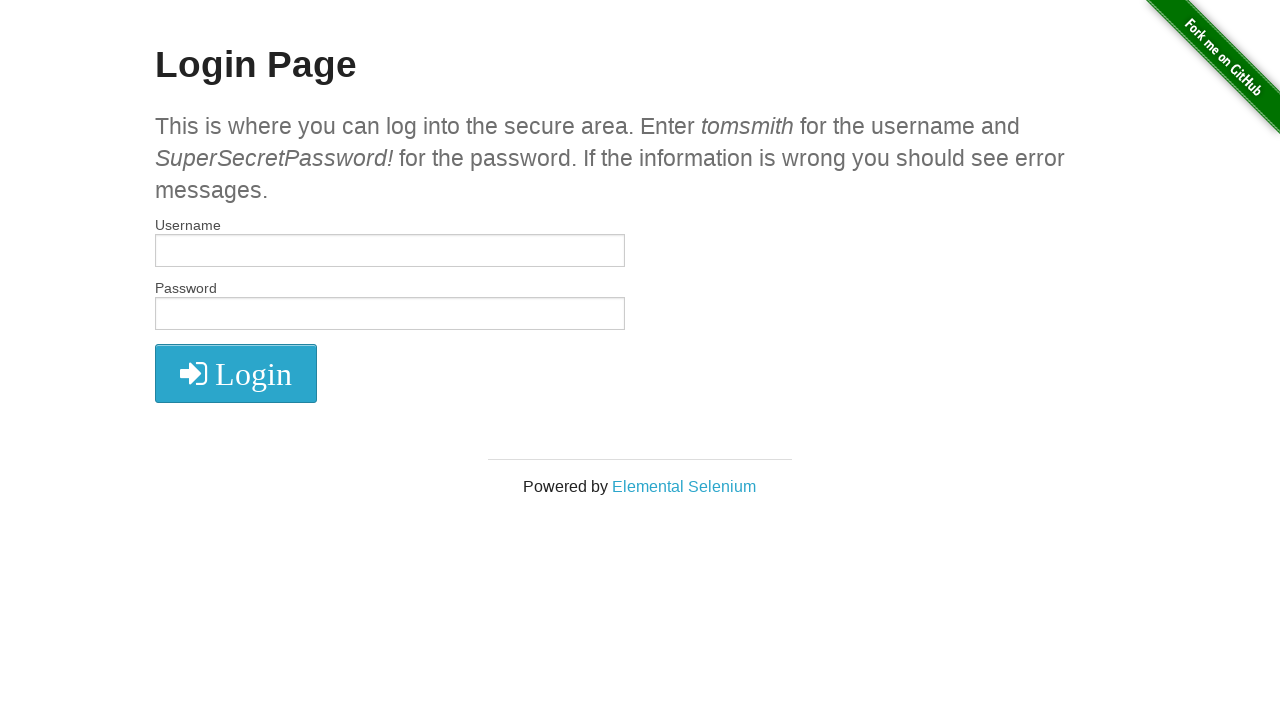